Navigates to Selenium downloads page and clicks on the JavaScript API docs link

Starting URL: https://www.selenium.dev/downloads/

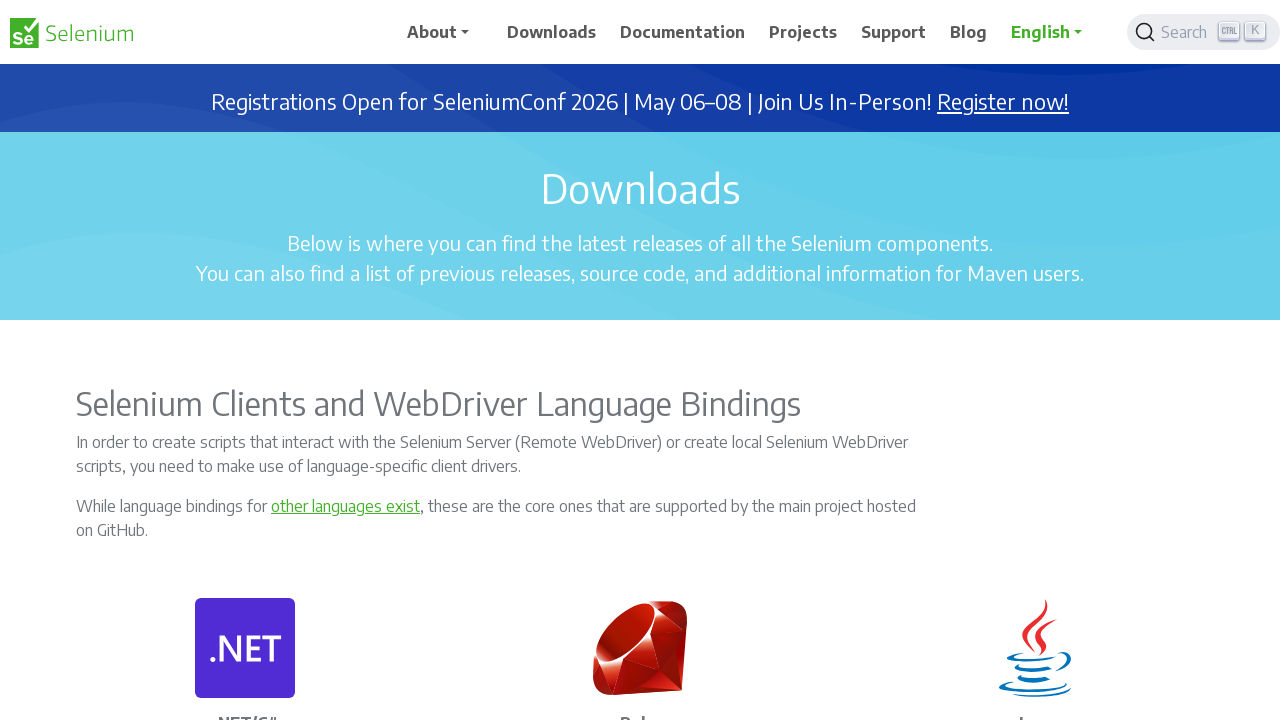

Clicked on the JavaScript API docs link at (837, 361) on xpath=//p[text()='JavaScript']/../p[4]
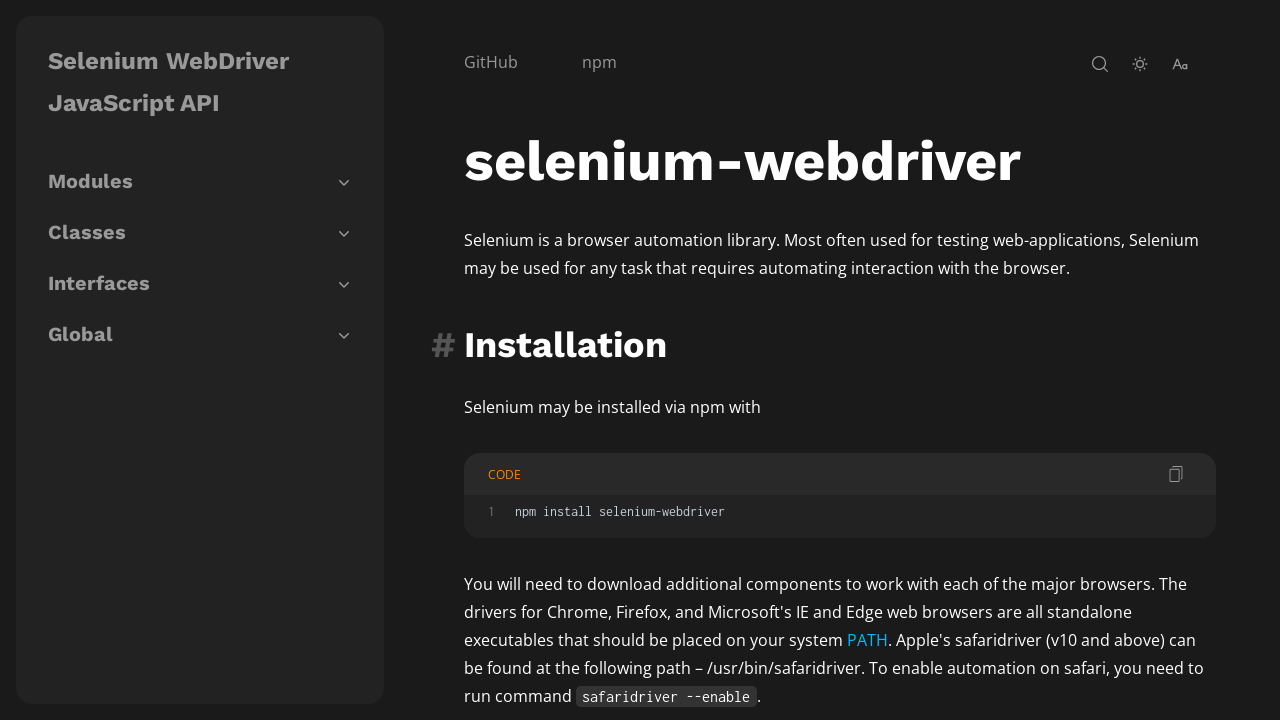

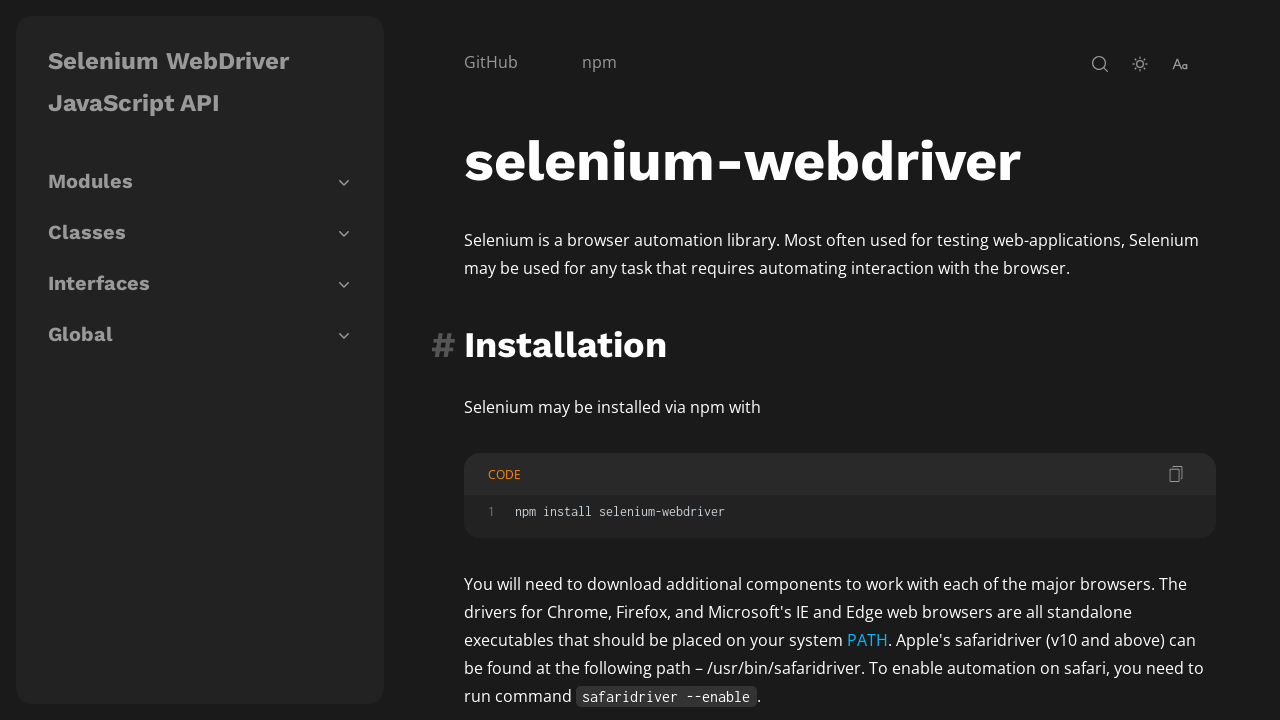